Navigates to the Demoblaze store homepage and verifies that product listings are displayed

Starting URL: https://www.demoblaze.com/#

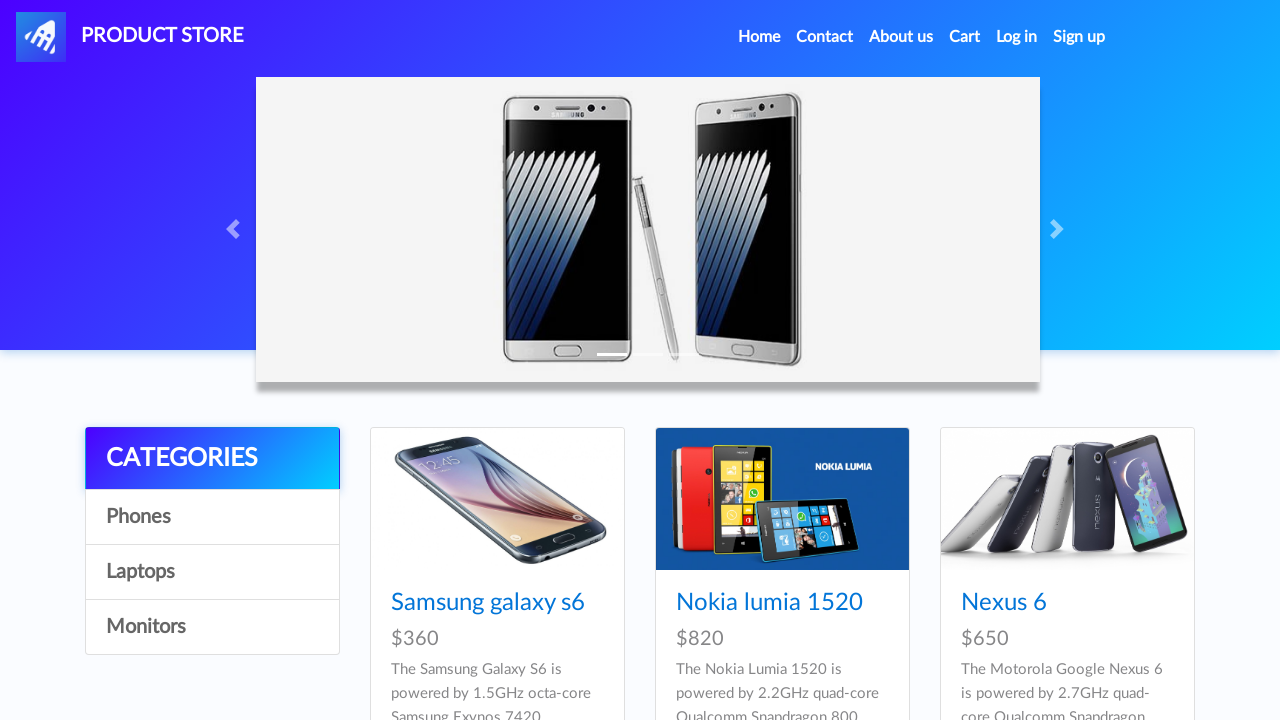

Navigated to Demoblaze store homepage
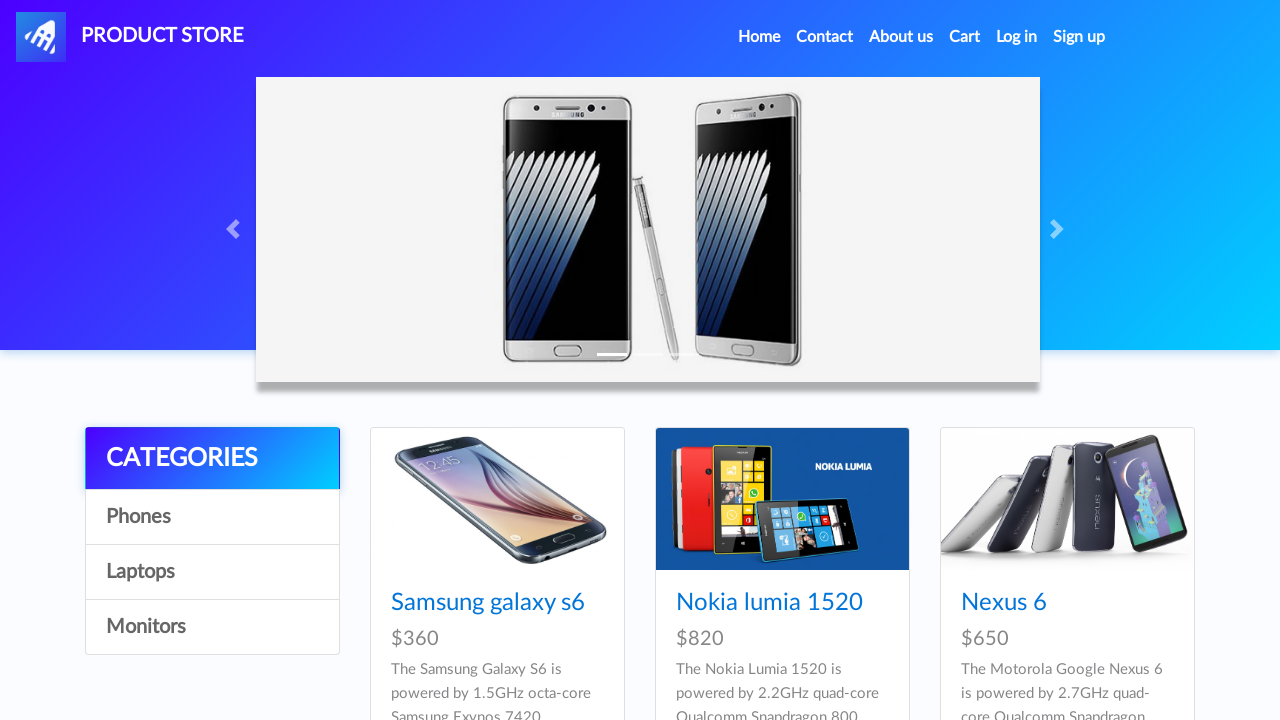

Product listings loaded on the page
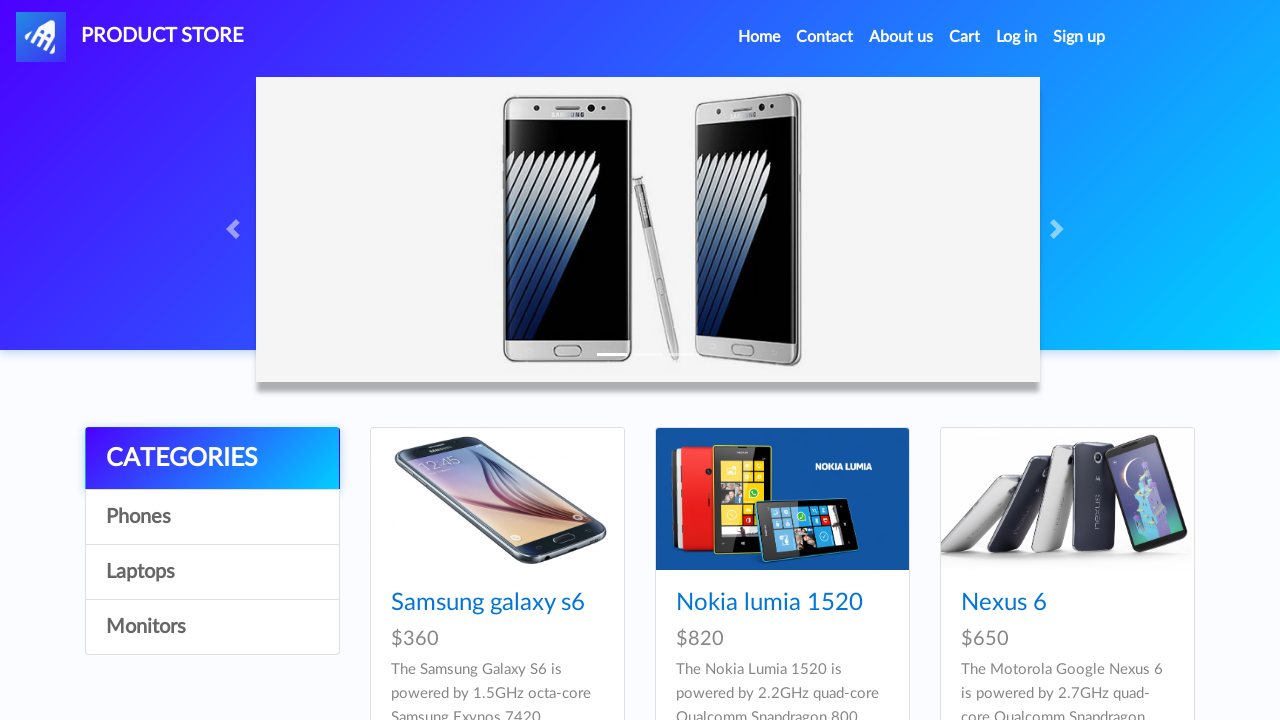

Verified 9 product listings are displayed
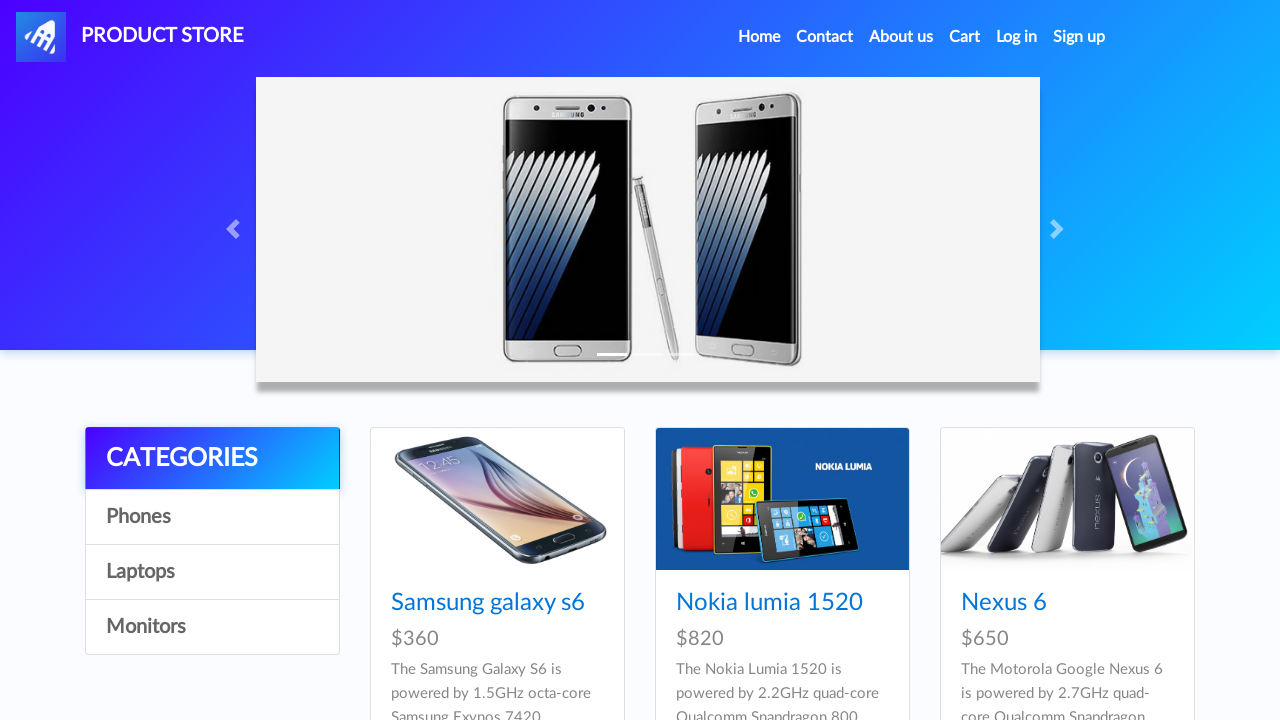

Assertion passed: products are present on the page
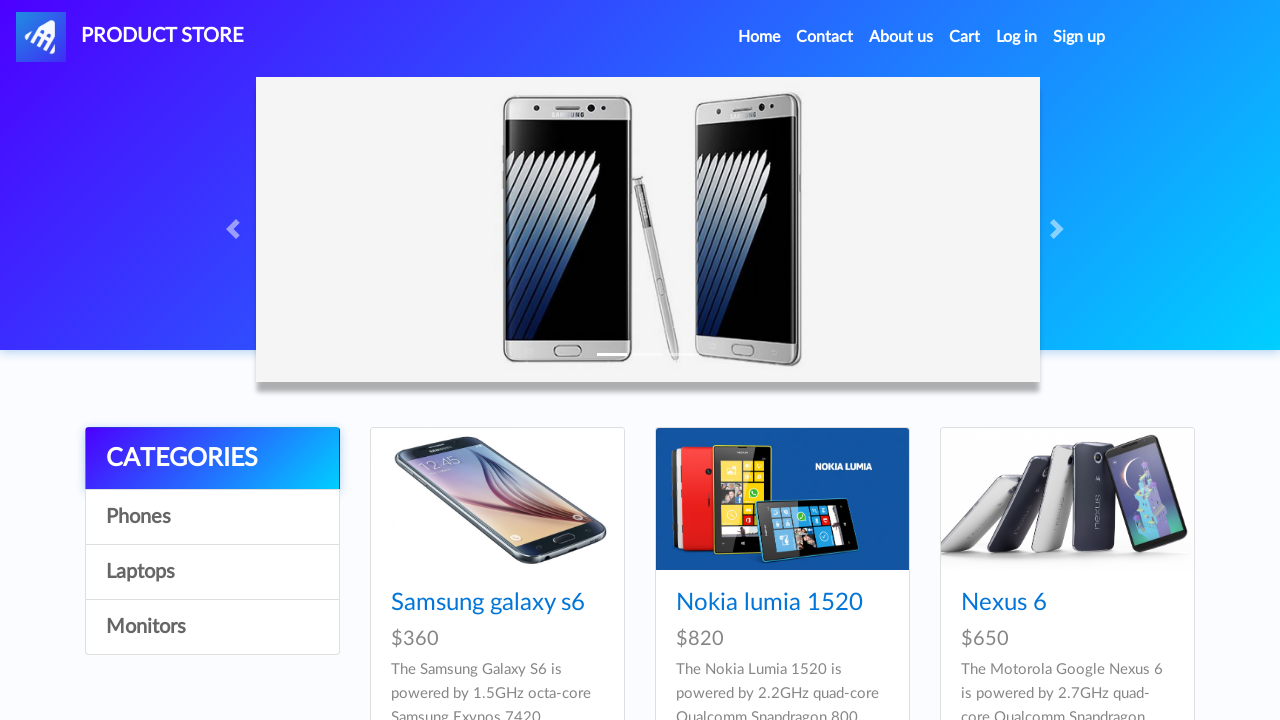

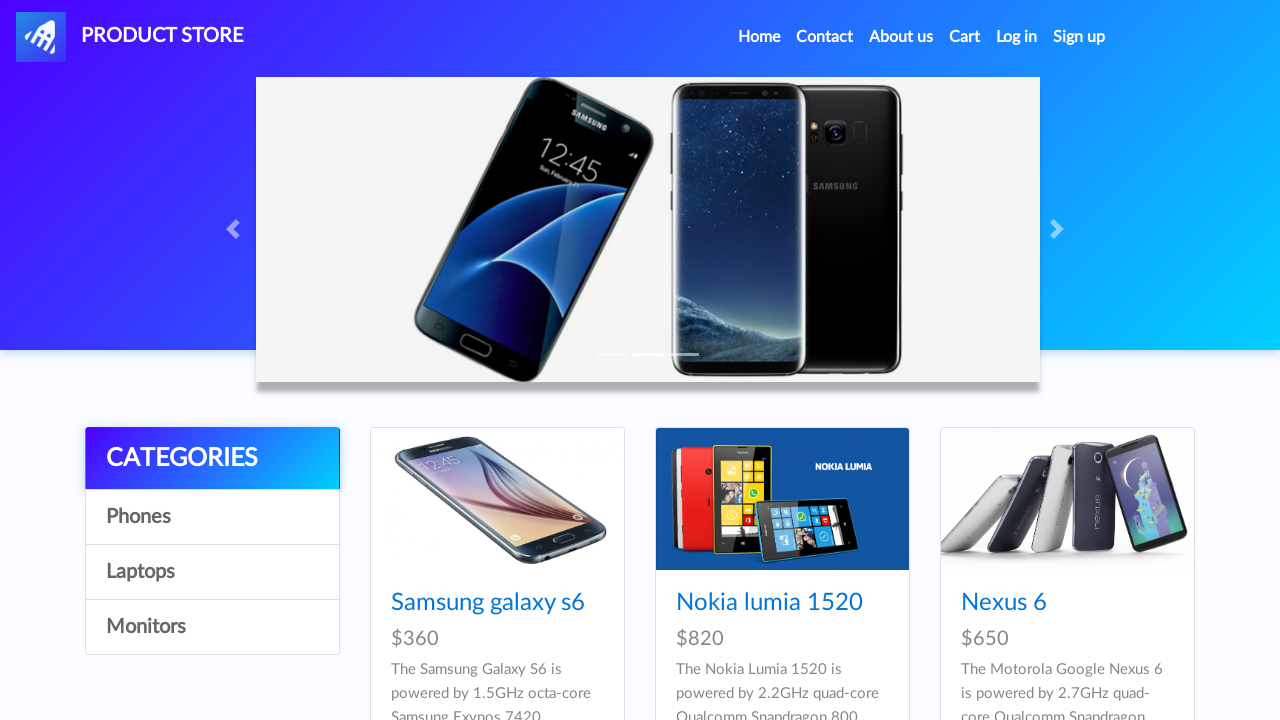